Navigates to the login page practice site. The test only loads the page without performing any actions.

Starting URL: https://rahulshettyacademy.com/loginpagePractise/

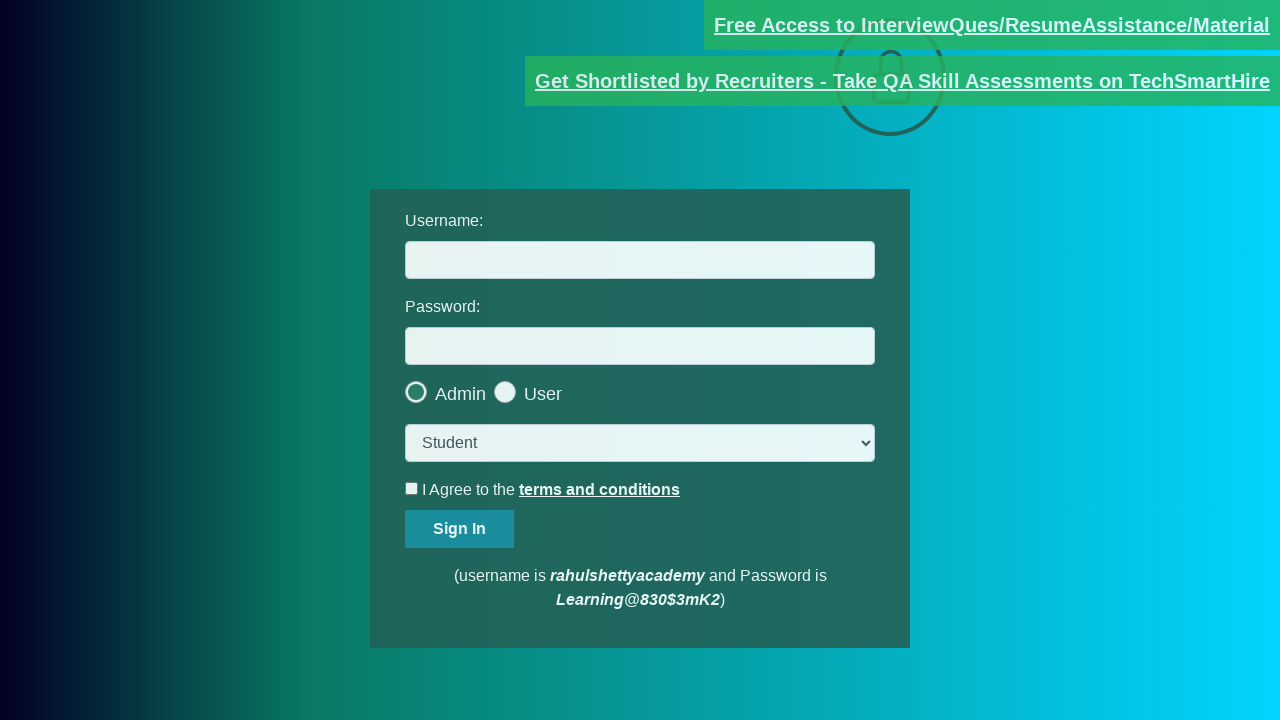

Page loaded and DOM content ready at https://rahulshettyacademy.com/loginpagePractise/
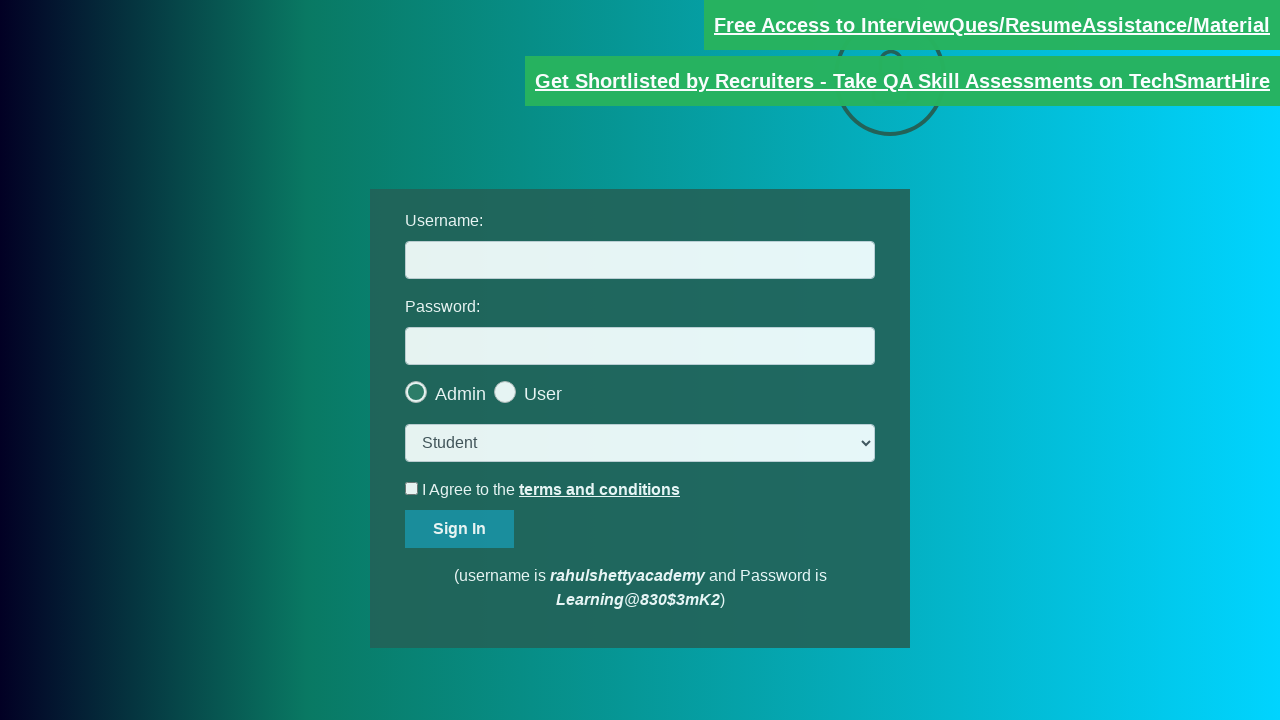

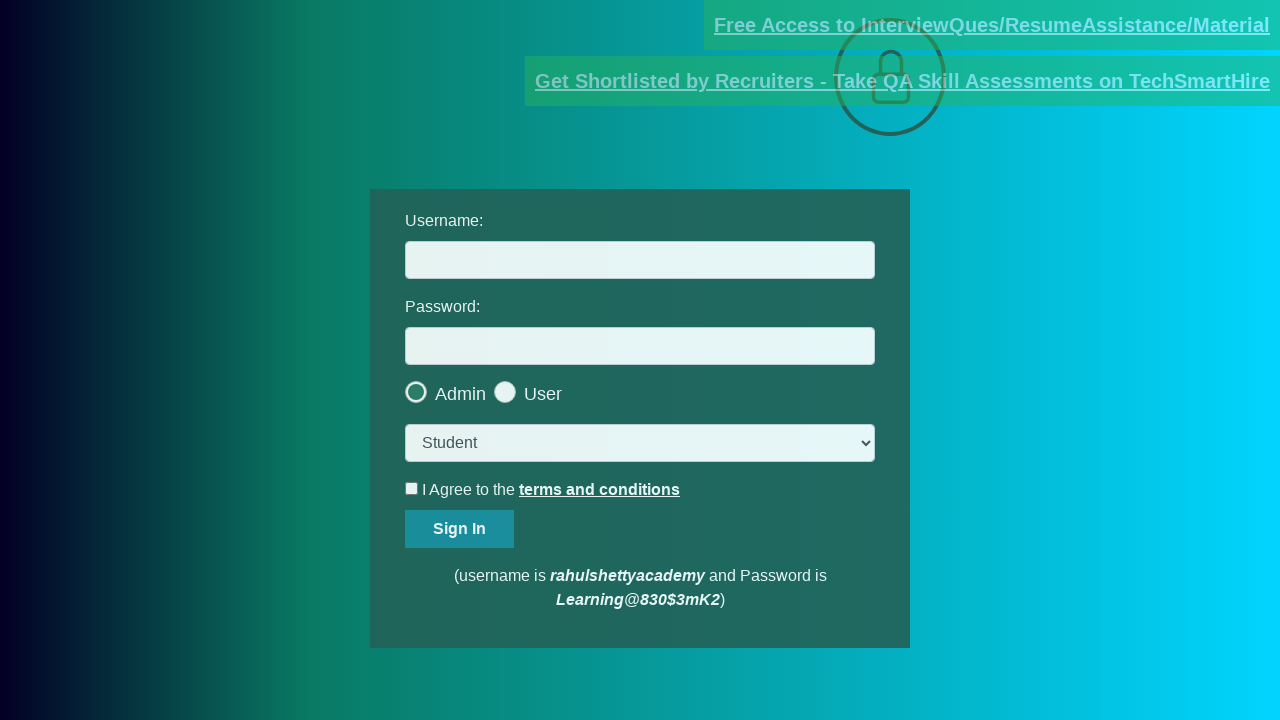